Tests various mouse interaction events including click, double-click, and right-click context menu on different UI elements

Starting URL: https://training-support.net/webelements/mouse-events

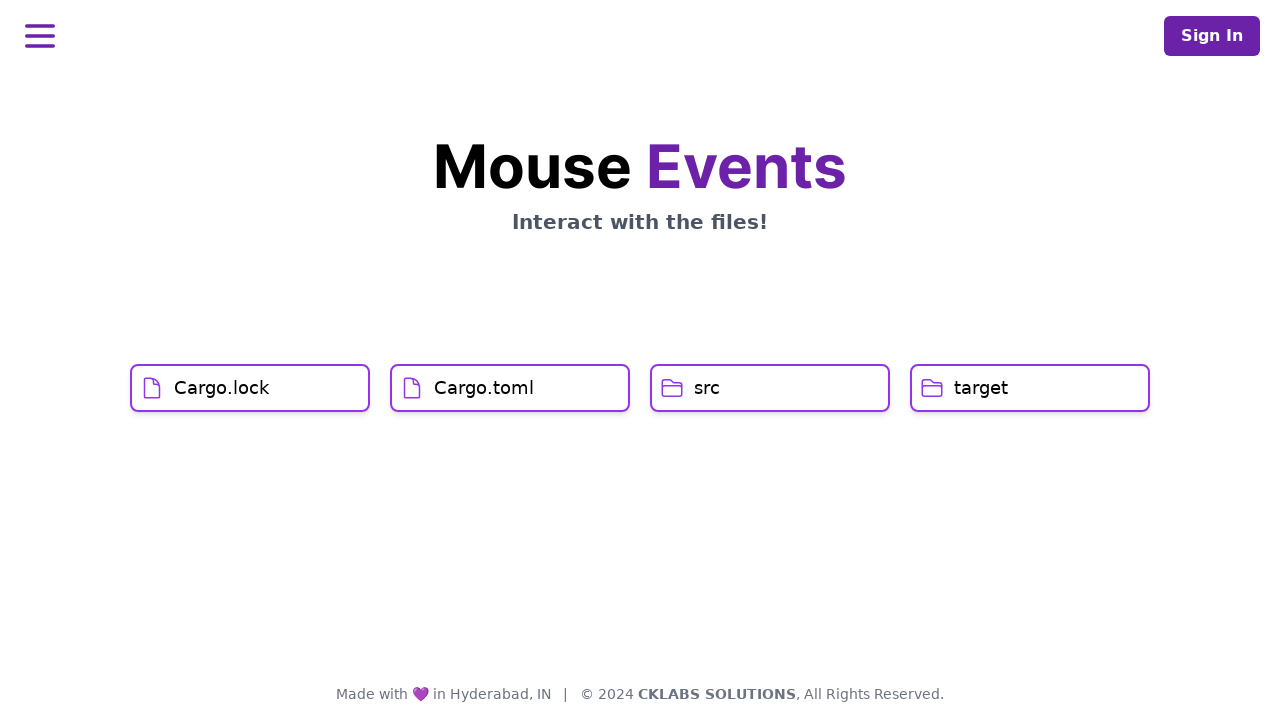

Clicked on Cargo.lock element at (222, 388) on h1:text('Cargo.lock')
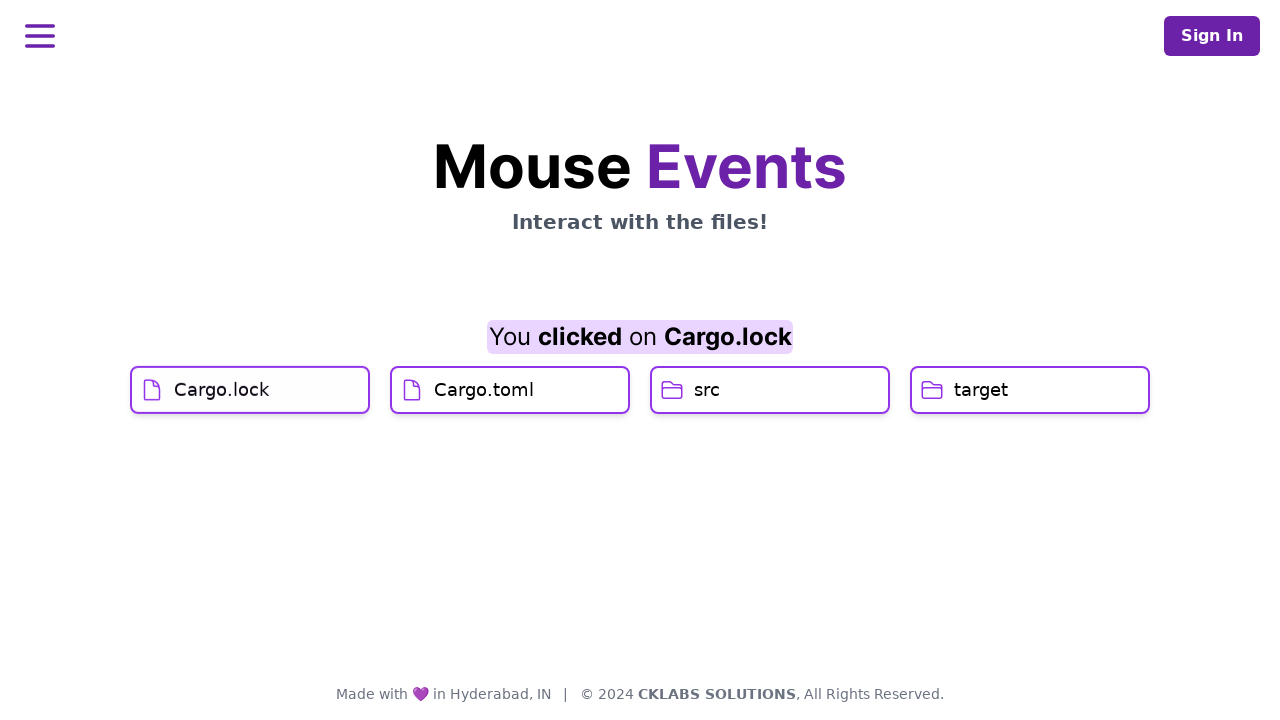

Hovered over Cargo.toml element at (484, 420) on h1:text('Cargo.toml')
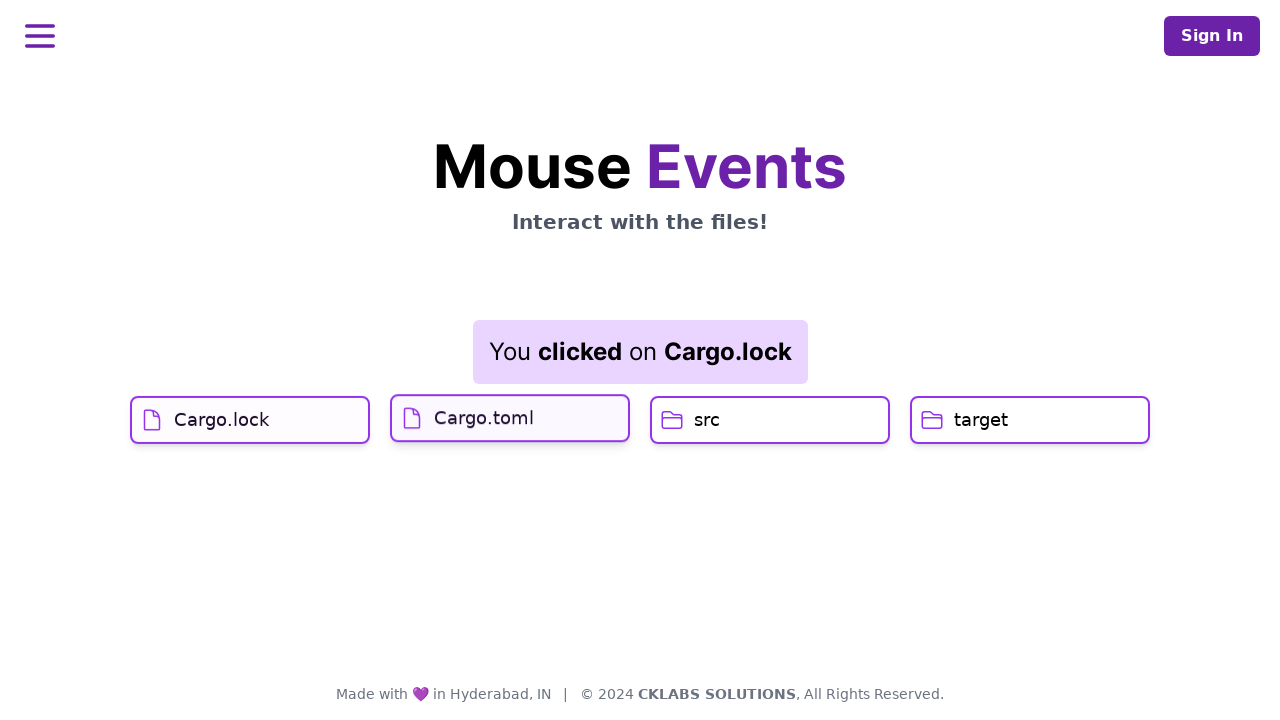

Clicked on Cargo.toml element at (484, 416) on h1:text('Cargo.toml')
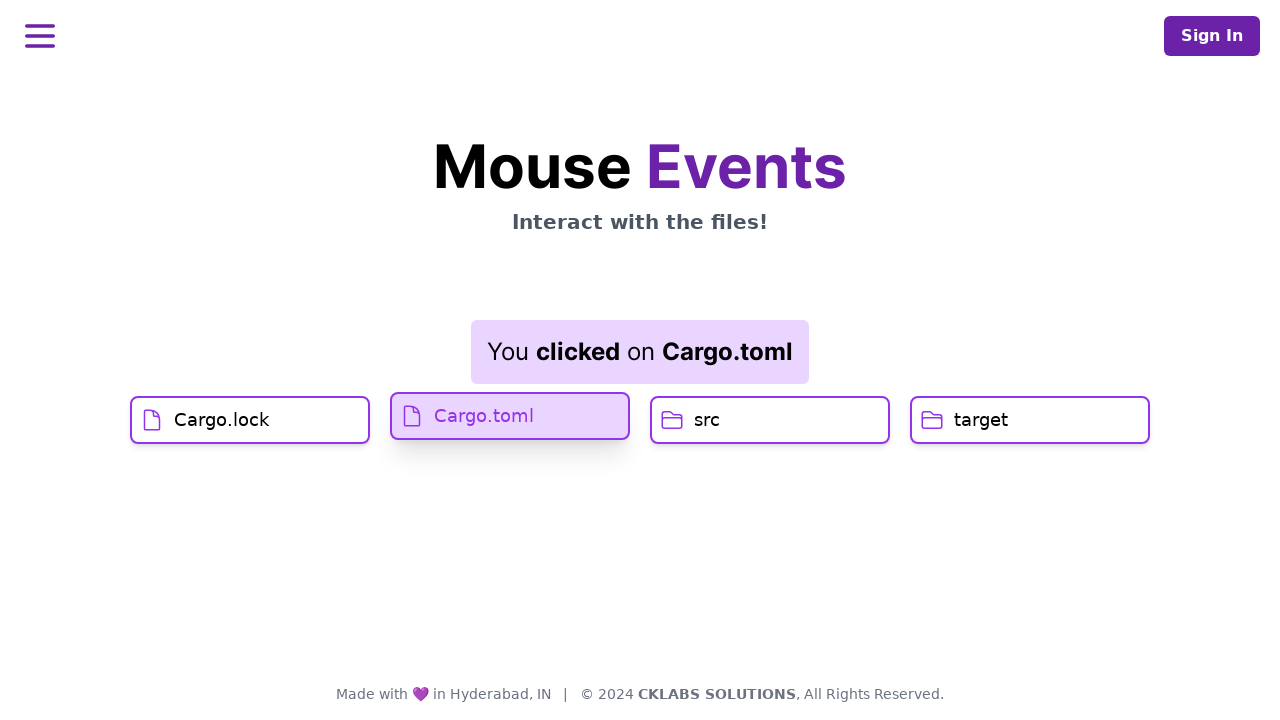

Double-clicked on src element at (707, 420) on h1:text('src')
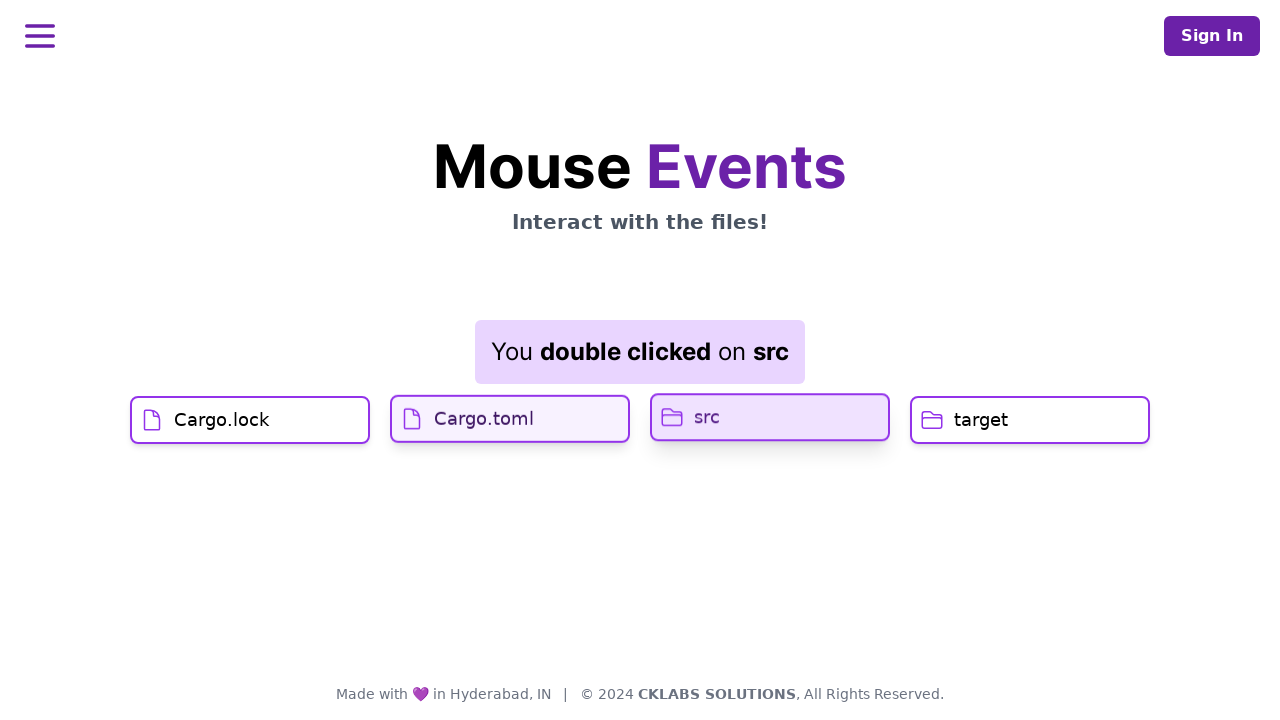

Right-clicked on target element to open context menu at (981, 420) on h1:text('target')
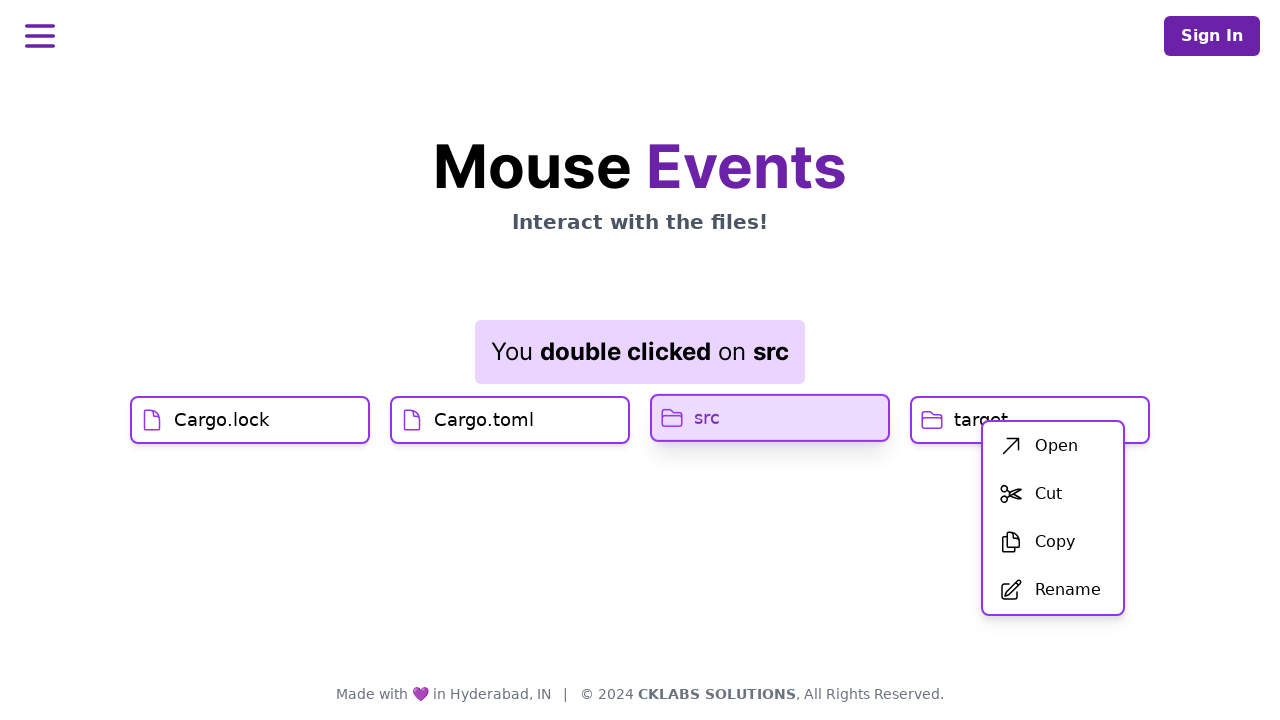

Clicked first item in context menu at (1053, 446) on div#menu >> div >> ul >> li:nth-child(1)
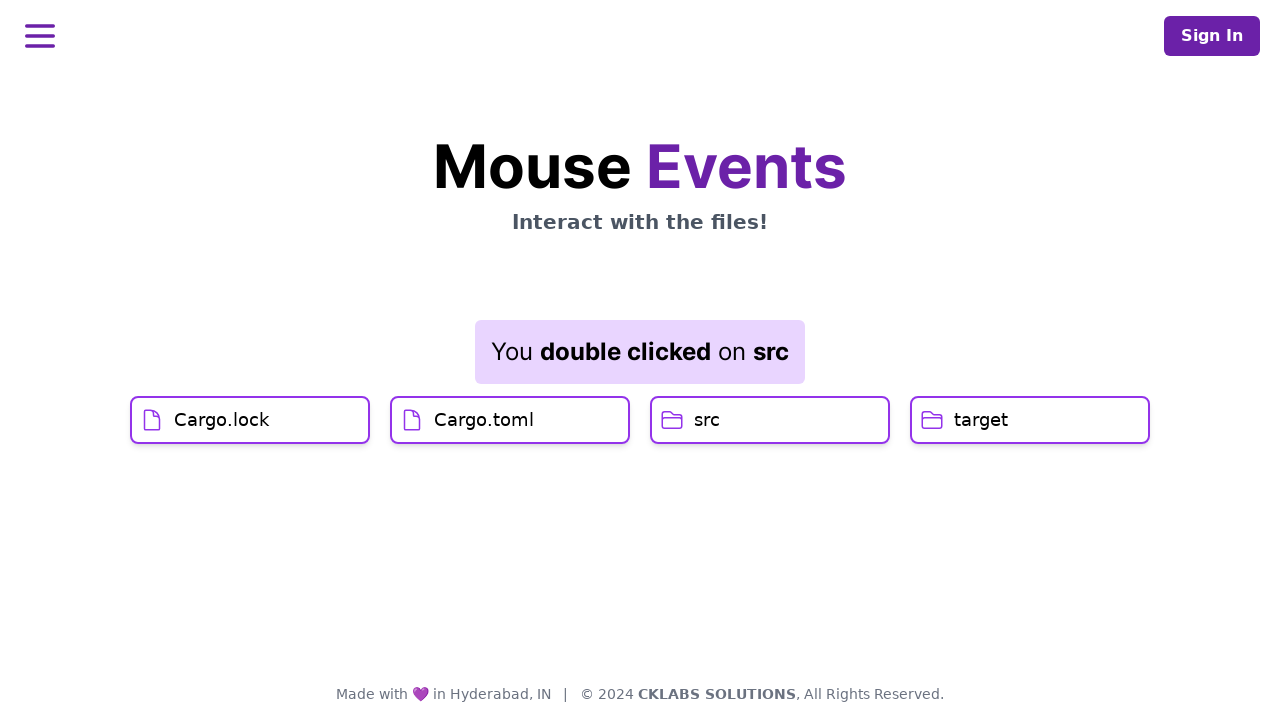

Result element became visible
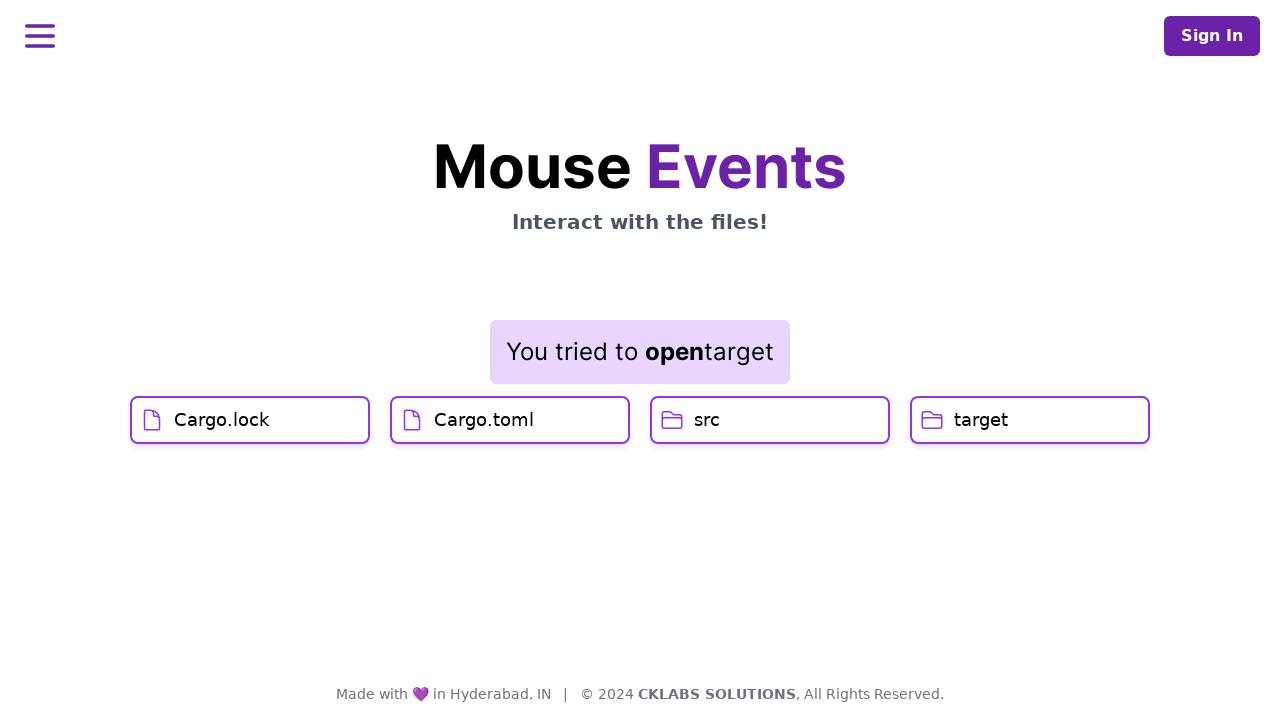

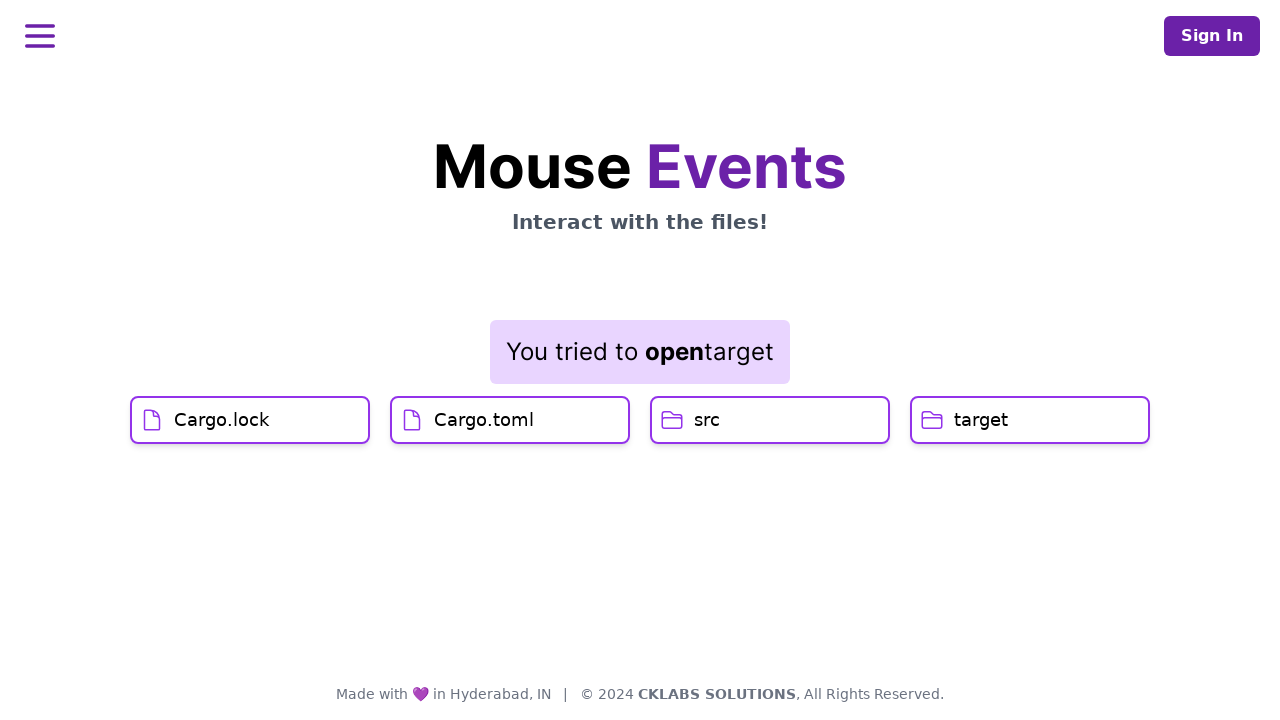